Tests mouse moveTo functionality by hovering over an element and verifying the hover position is detected

Starting URL: http://guinea-pig.webdriver.io/pointer.html

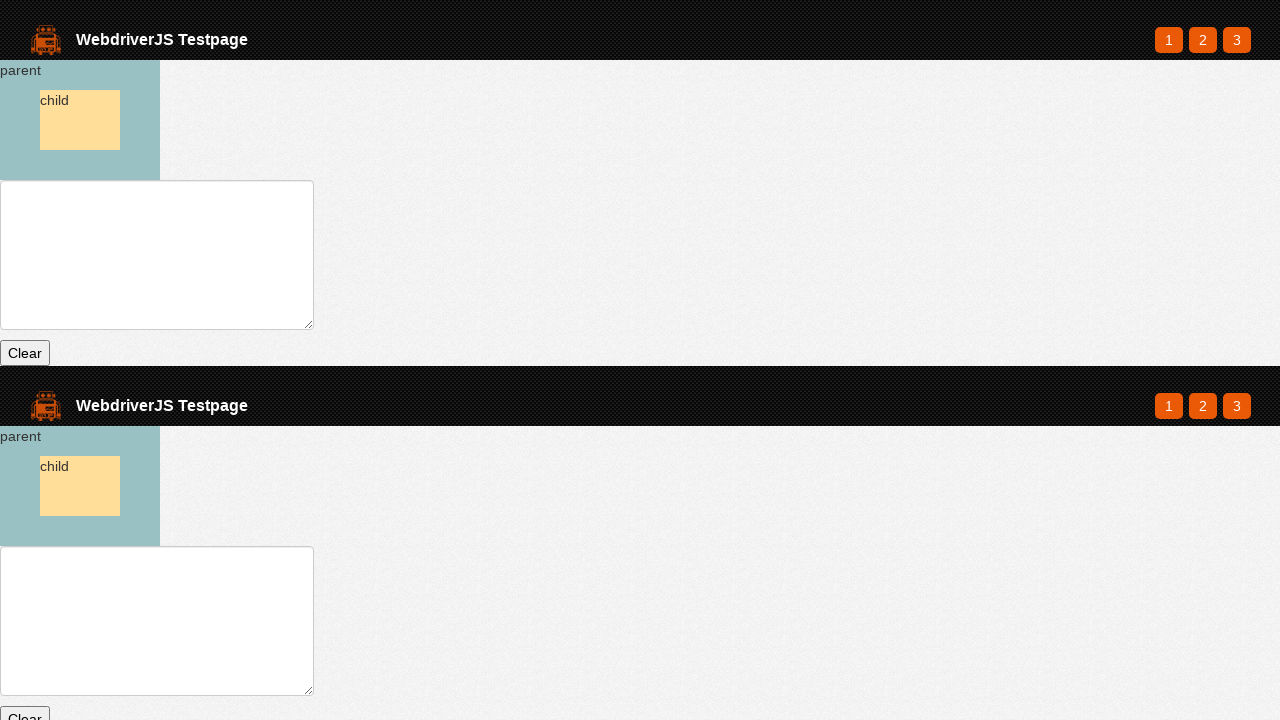

Waited for parent element to exist
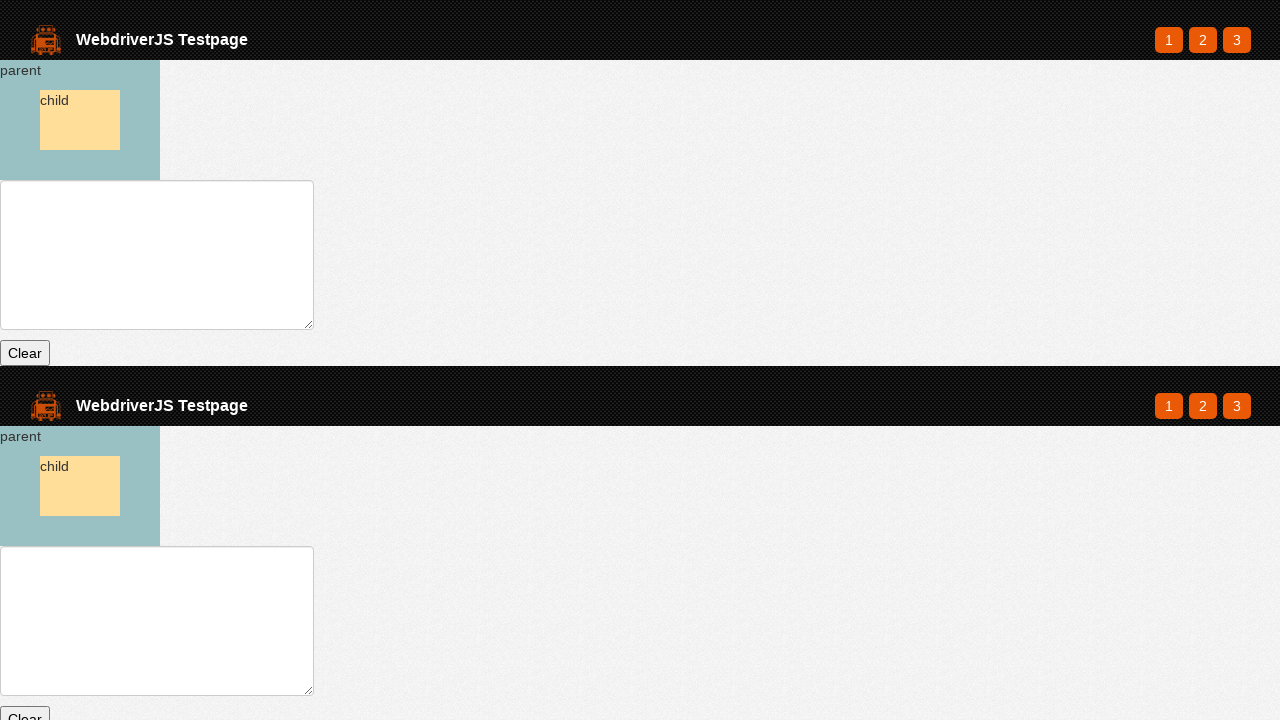

Moved mouse to hover over parent element at (80, 120) on #parent
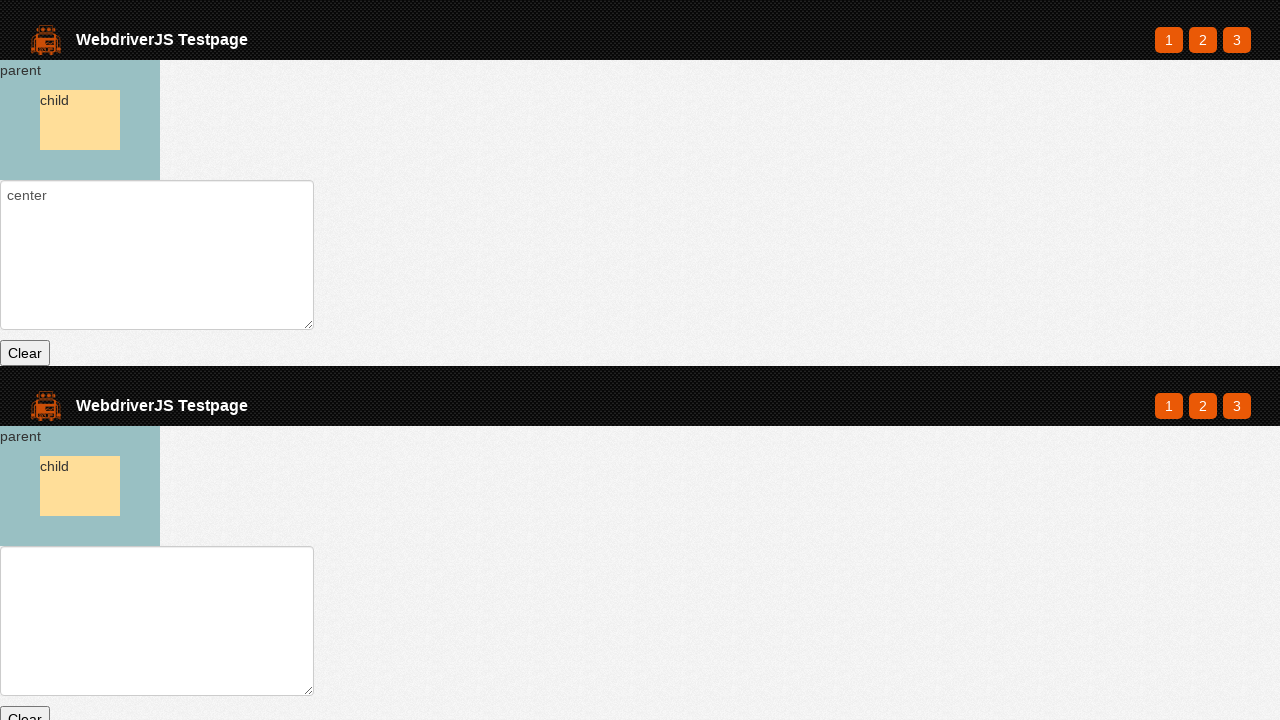

Verified hover position was captured in text field with value: center

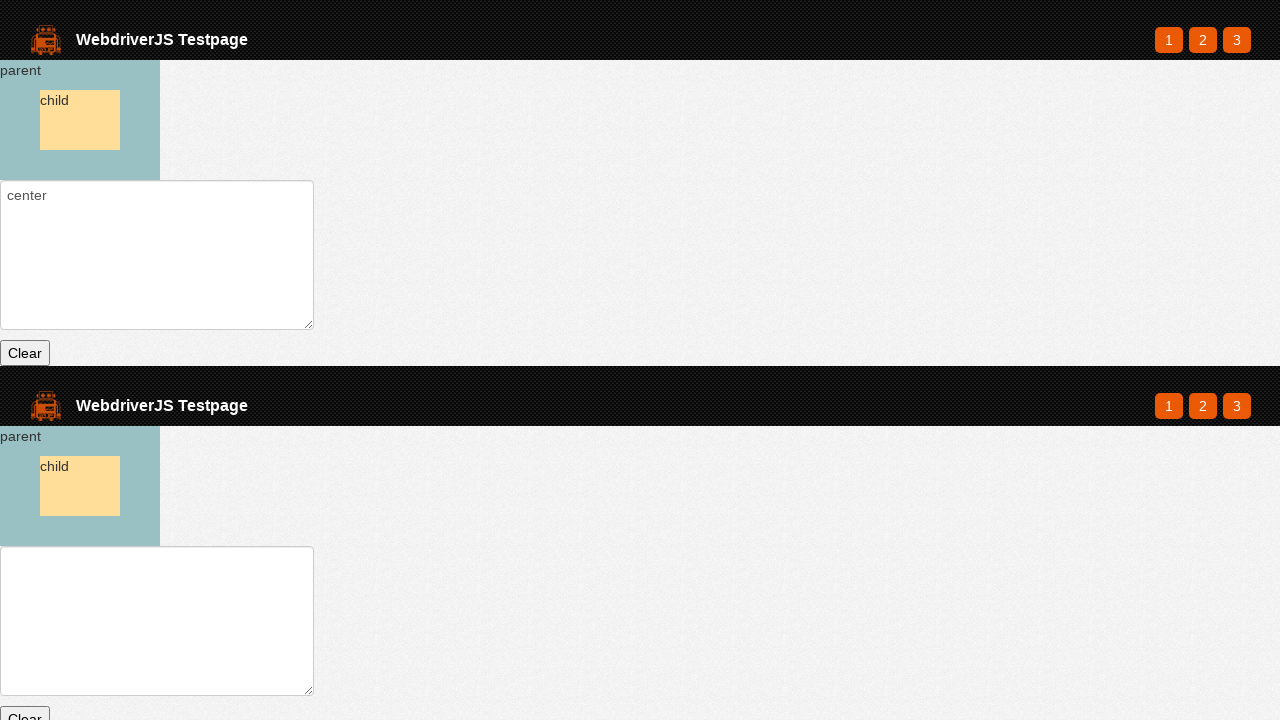

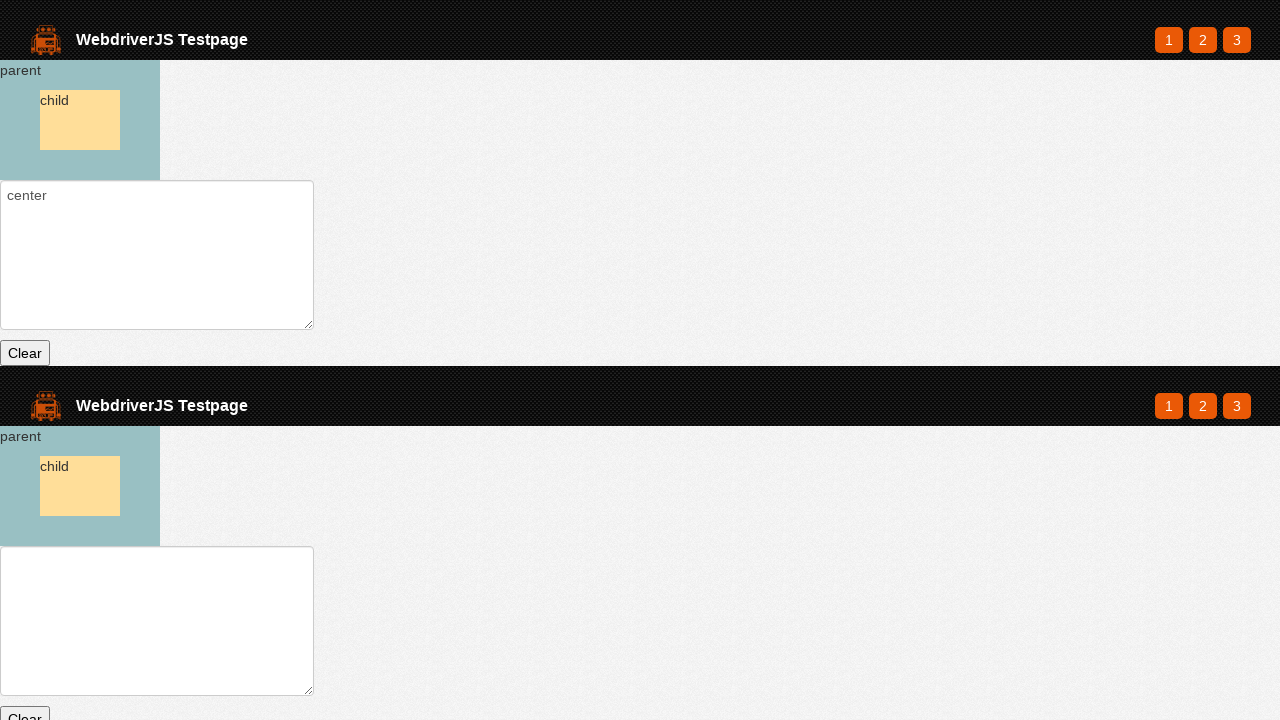